Navigates to the SIMPA Datains website and verifies the page loads successfully

Starting URL: https://simpa.datains.id/

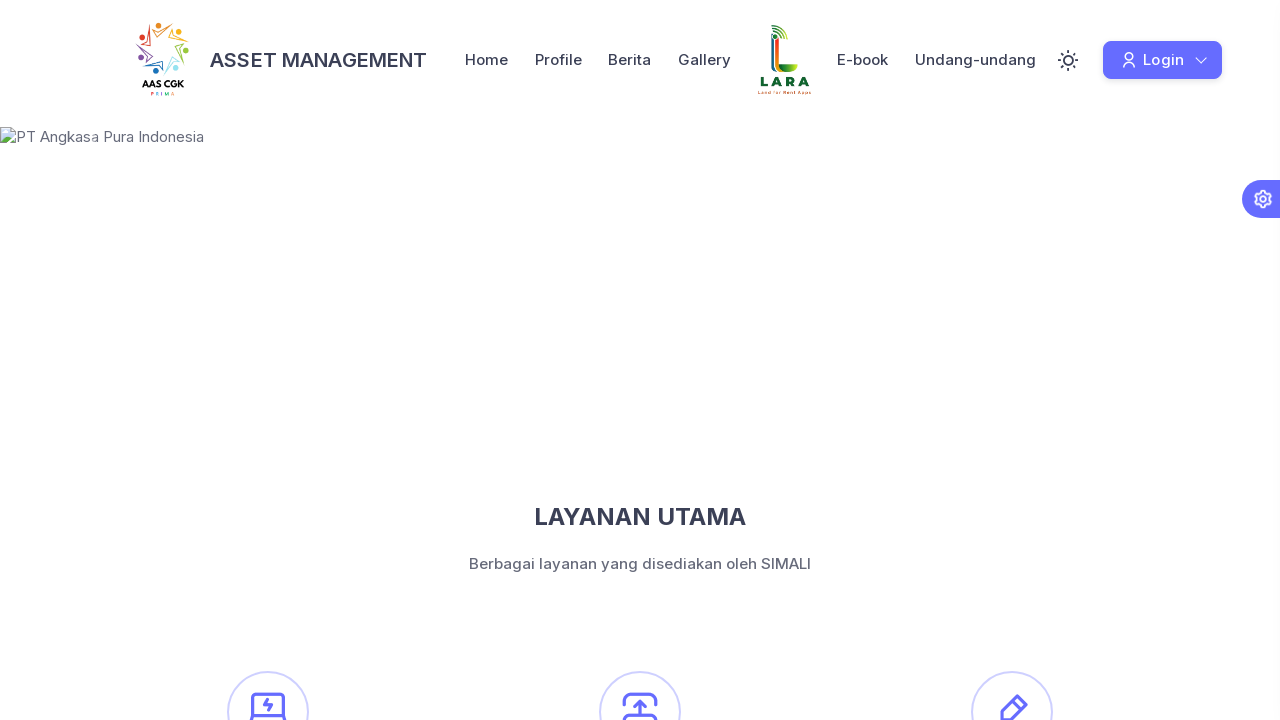

Waited for page DOM content to load
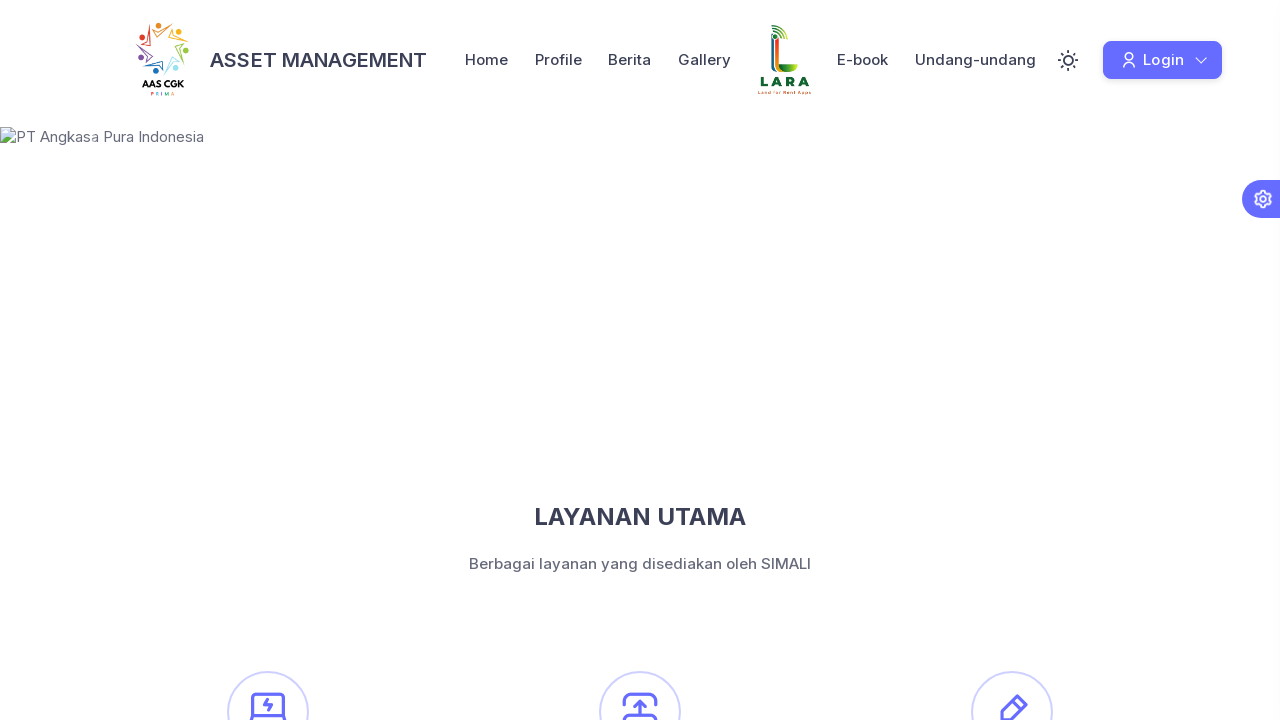

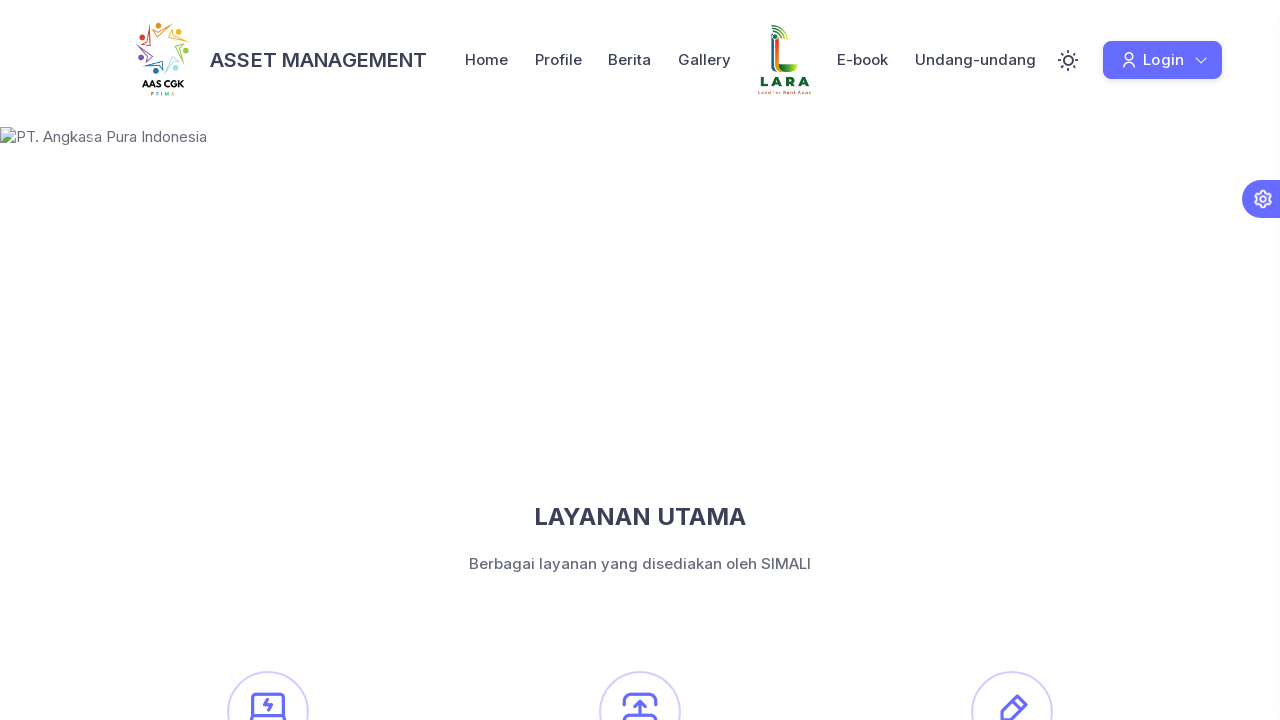